Tests that todo data persists after page reload

Starting URL: https://demo.playwright.dev/todomvc

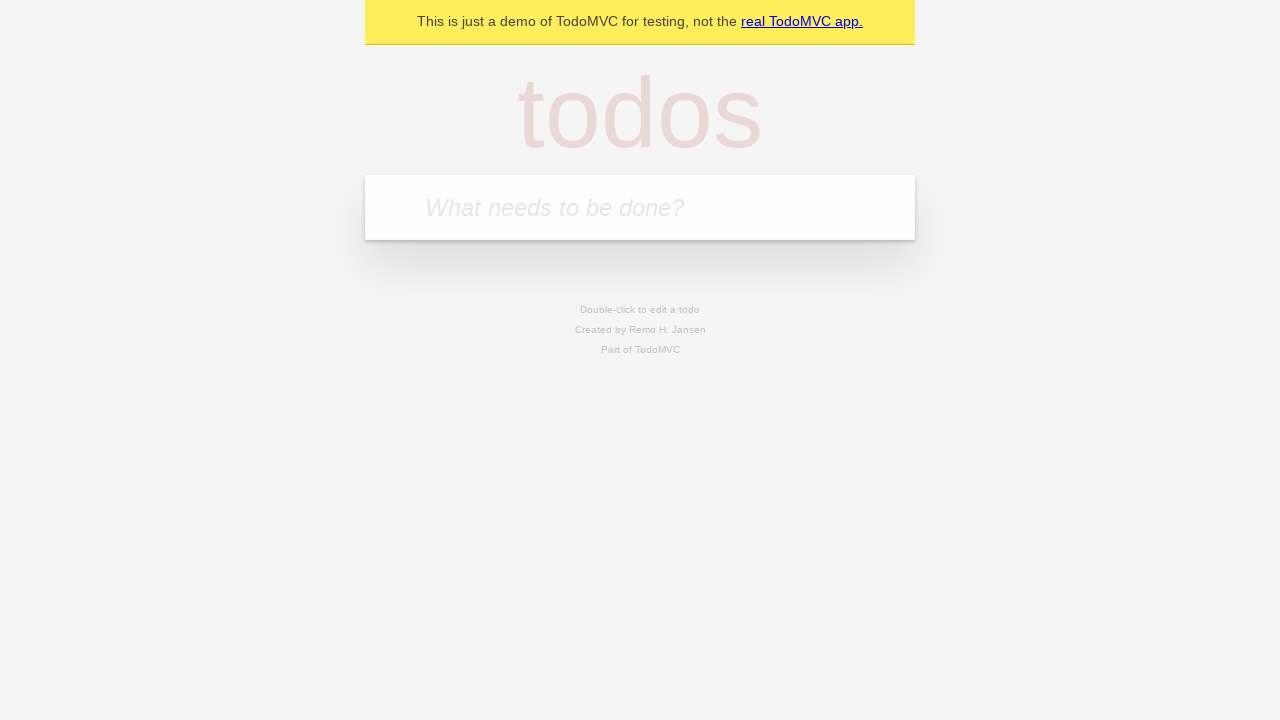

Located the 'What needs to be done?' input field
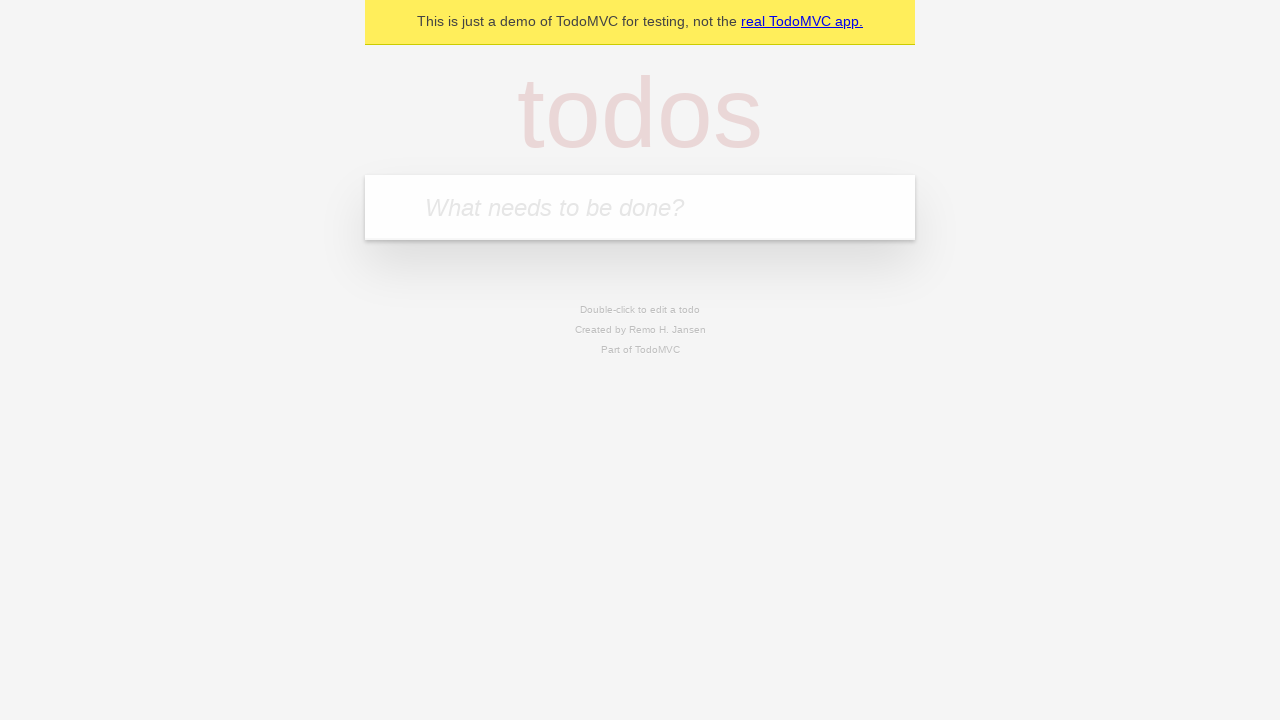

Filled todo input with 'buy some cheese' on internal:attr=[placeholder="What needs to be done?"i]
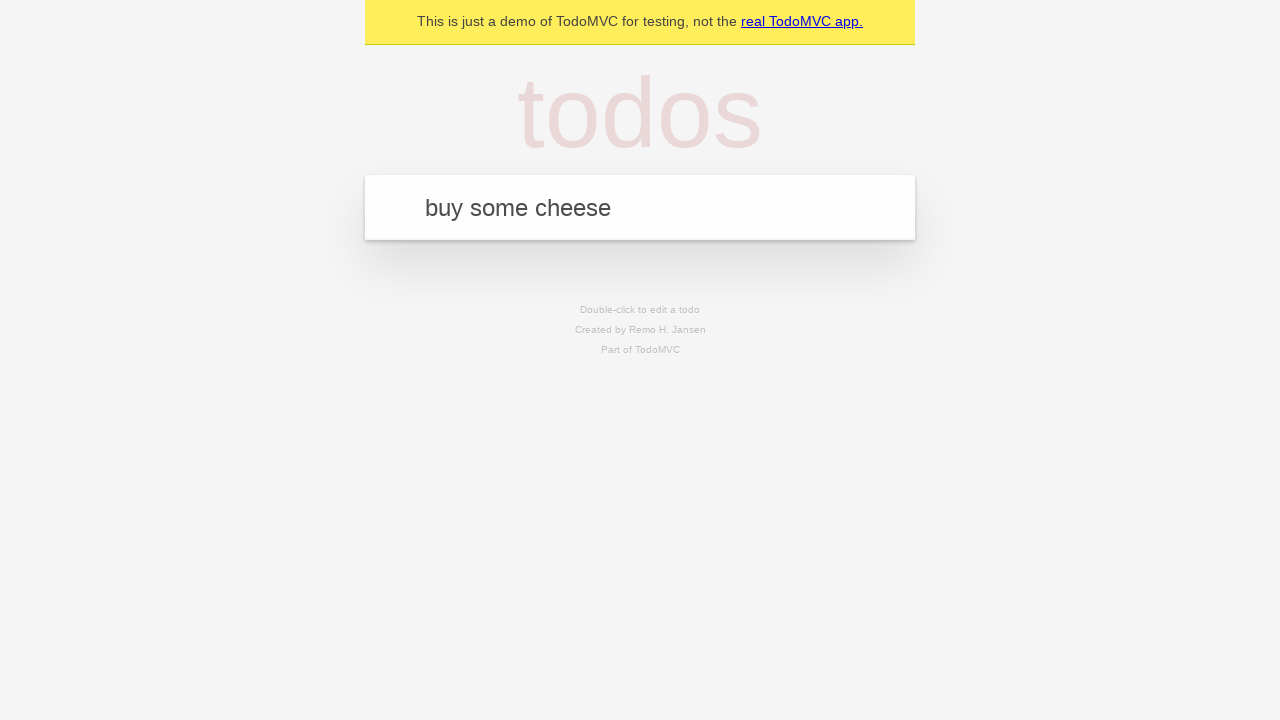

Pressed Enter to create todo 'buy some cheese' on internal:attr=[placeholder="What needs to be done?"i]
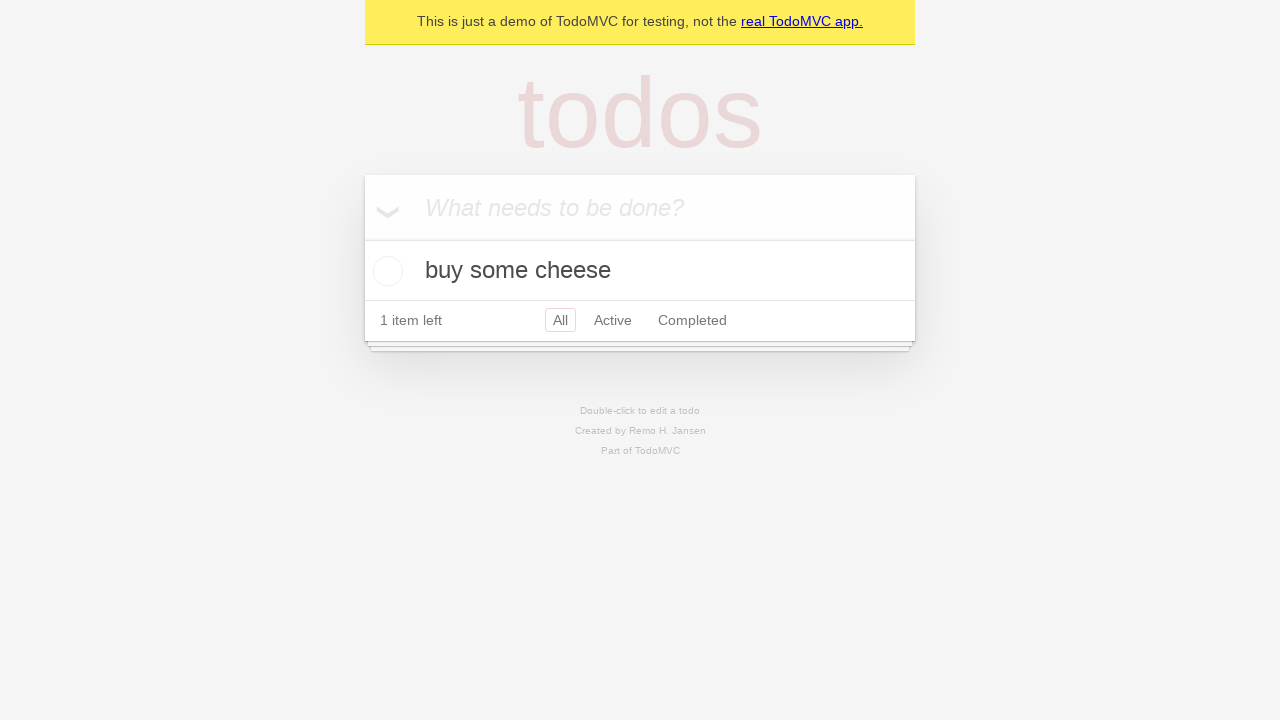

Filled todo input with 'feed the cat' on internal:attr=[placeholder="What needs to be done?"i]
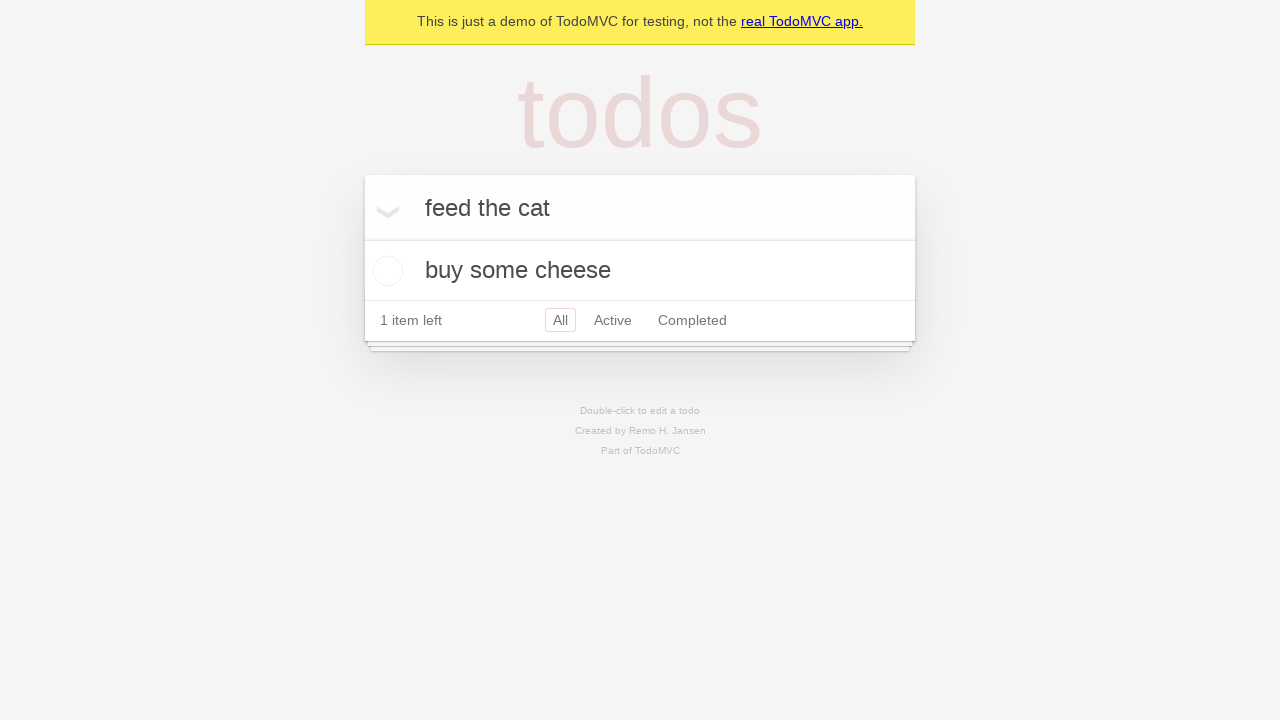

Pressed Enter to create todo 'feed the cat' on internal:attr=[placeholder="What needs to be done?"i]
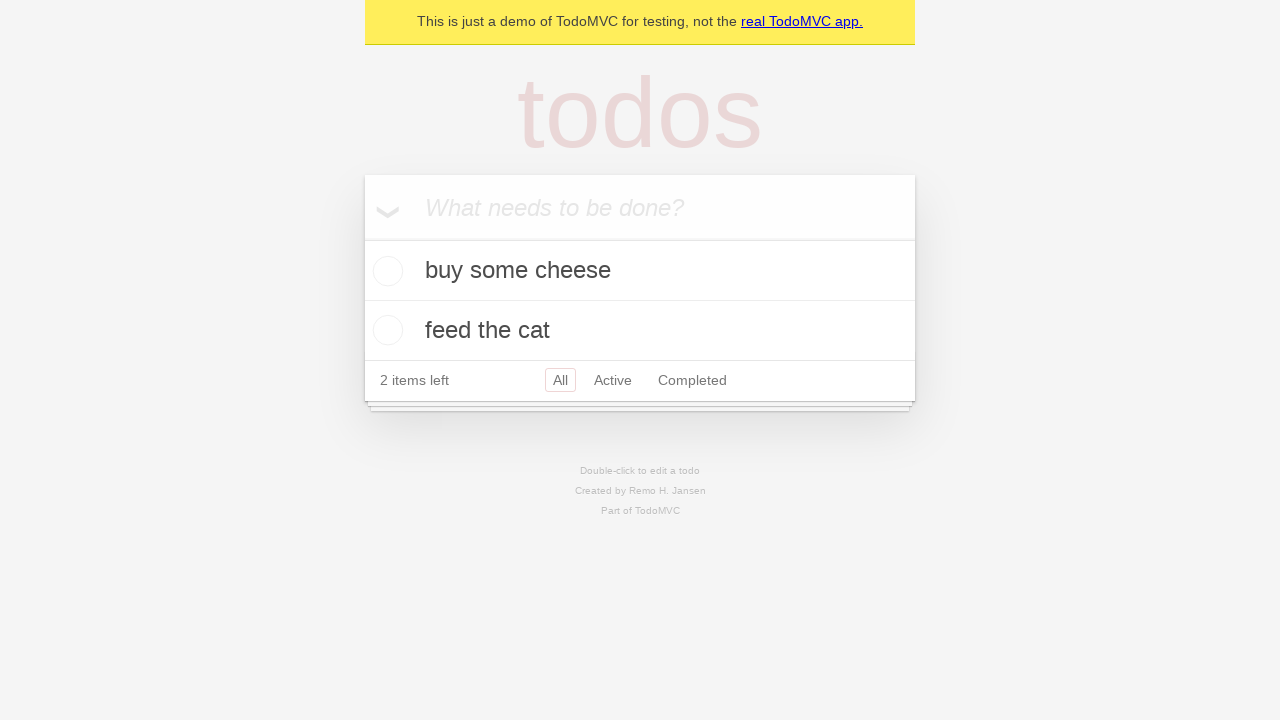

Waited for 2 todo items to be present in the DOM
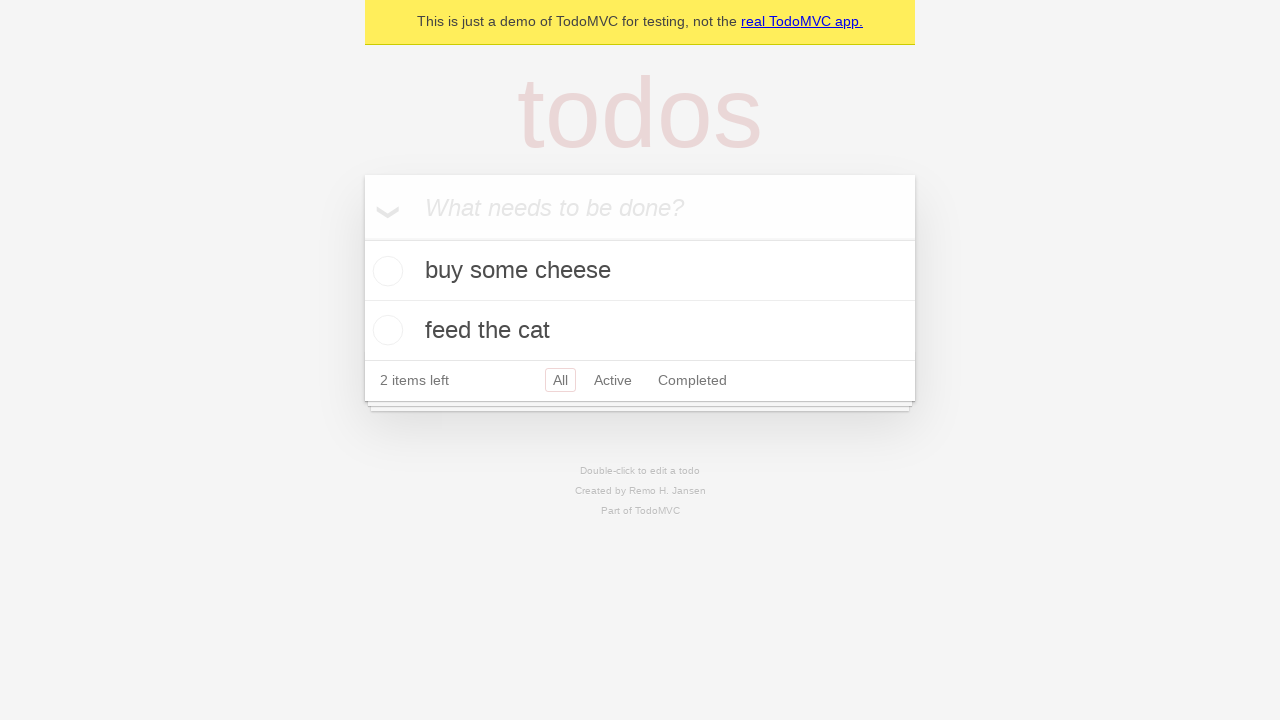

Located all todo items
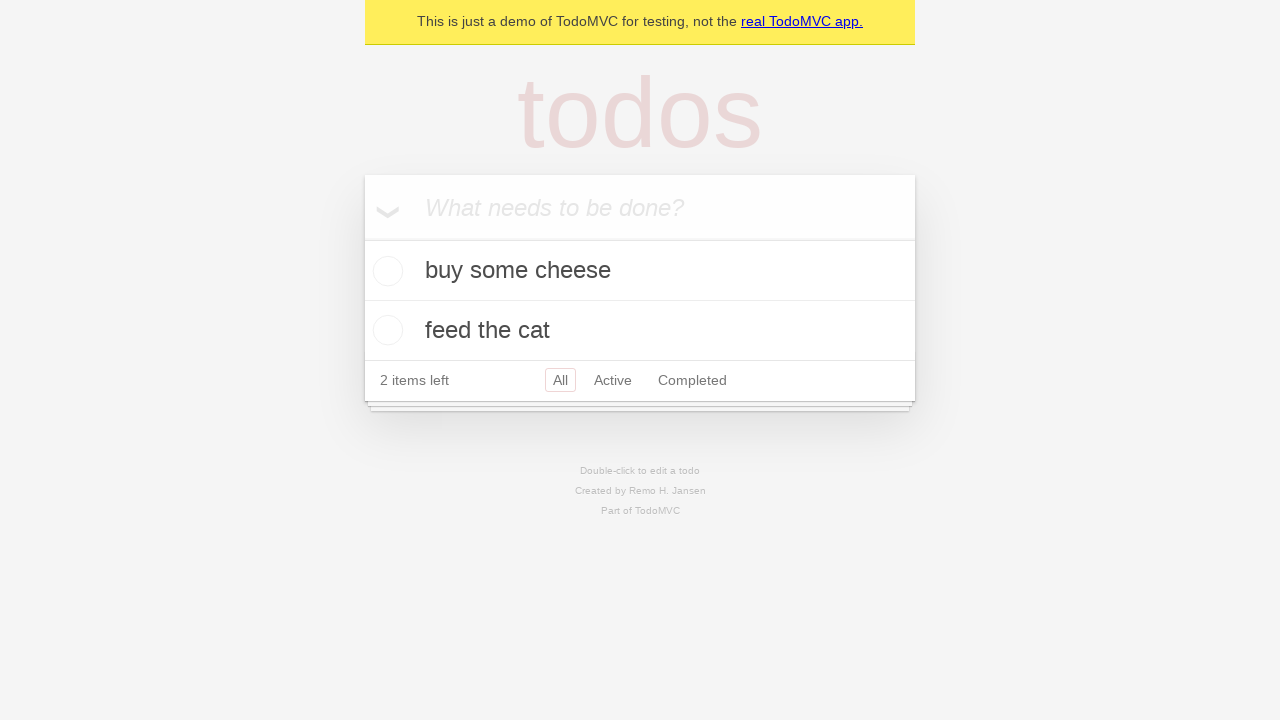

Located checkbox for first todo item
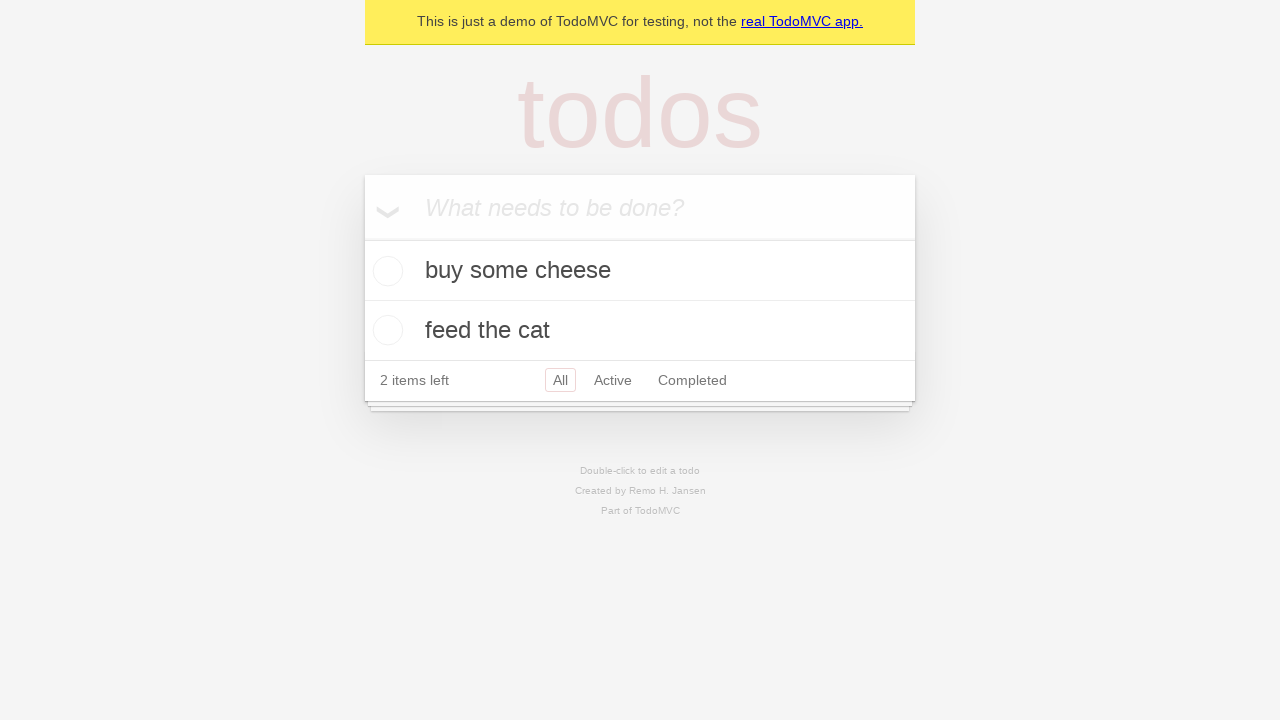

Checked the first todo item at (385, 271) on internal:testid=[data-testid="todo-item"s] >> nth=0 >> internal:role=checkbox
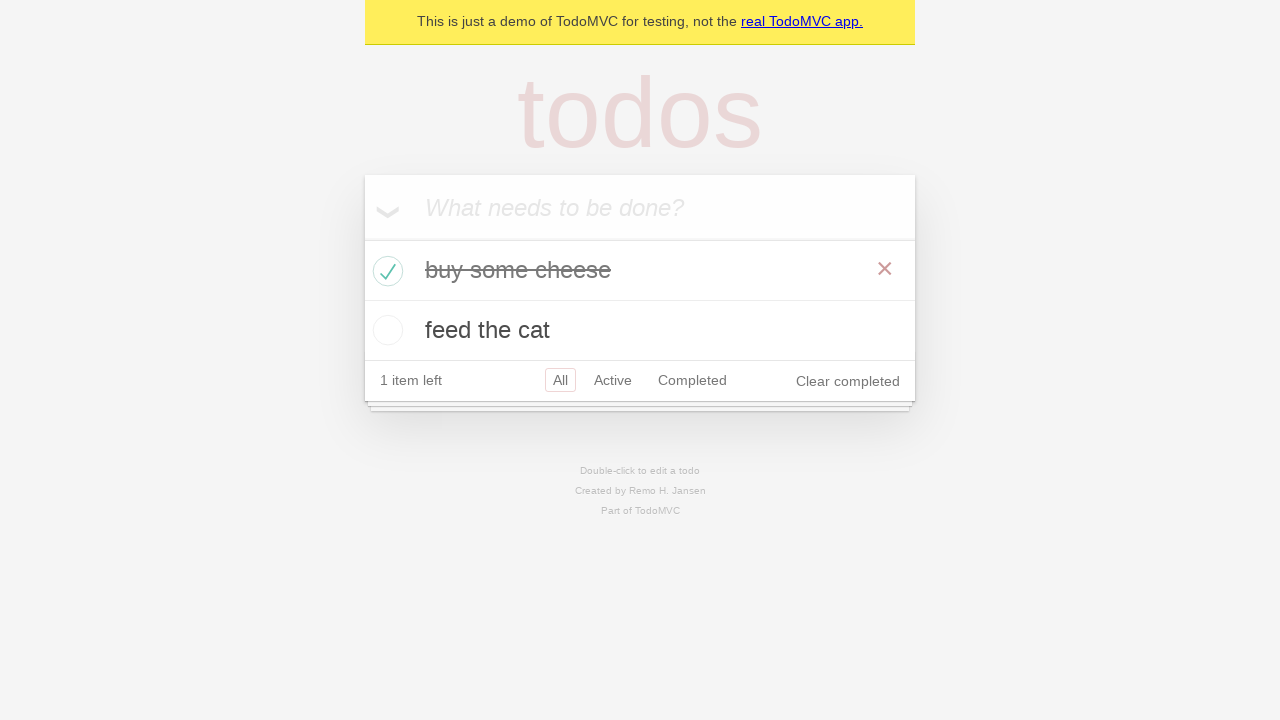

Reloaded the page to test data persistence
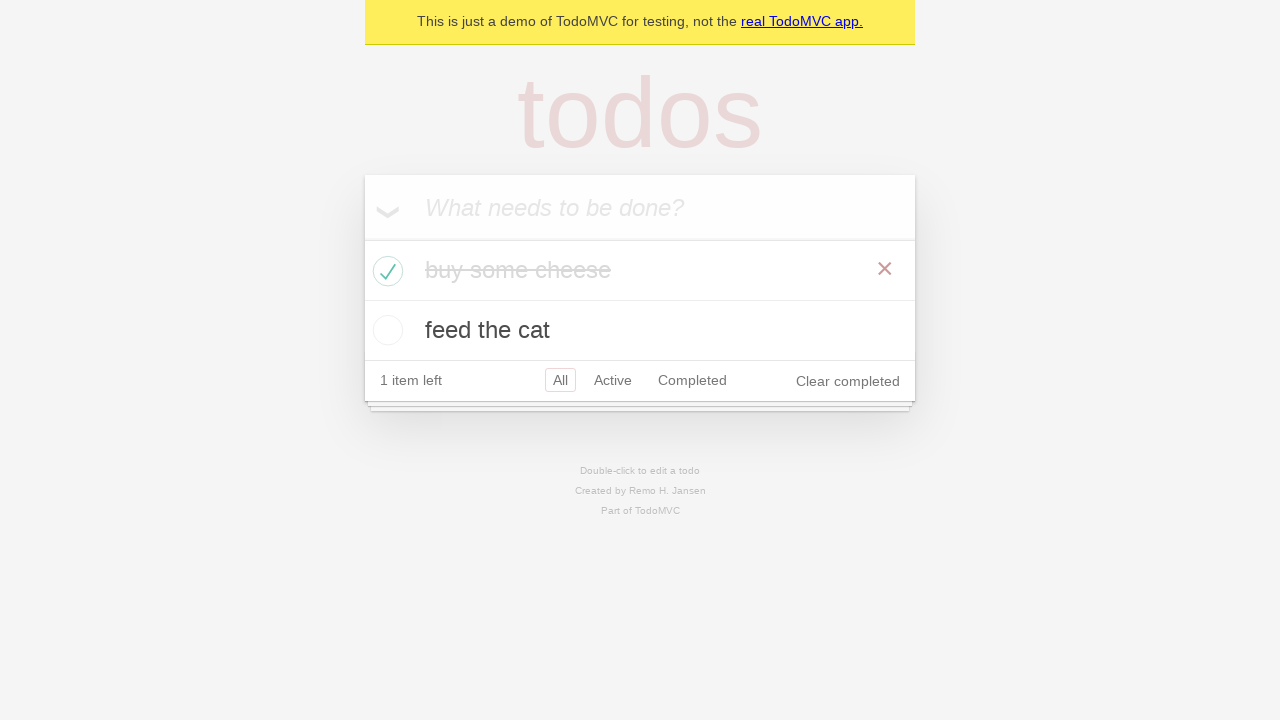

Waited for todo items to load after page reload
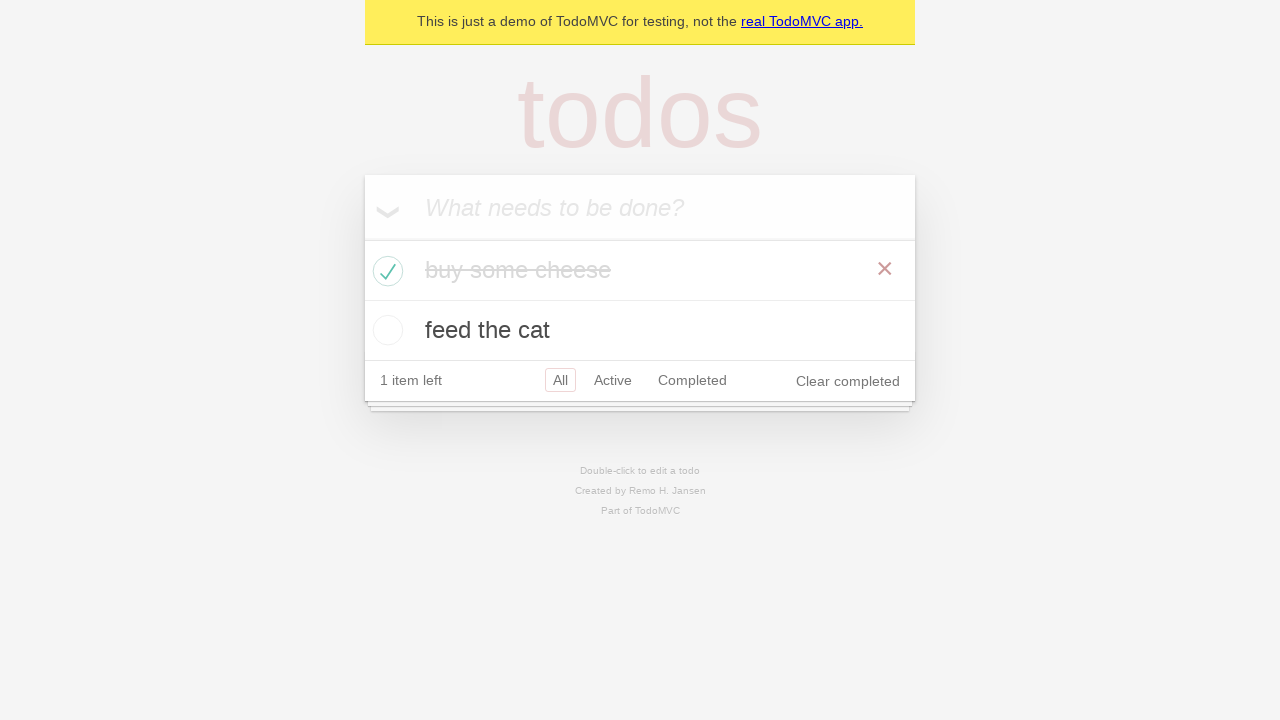

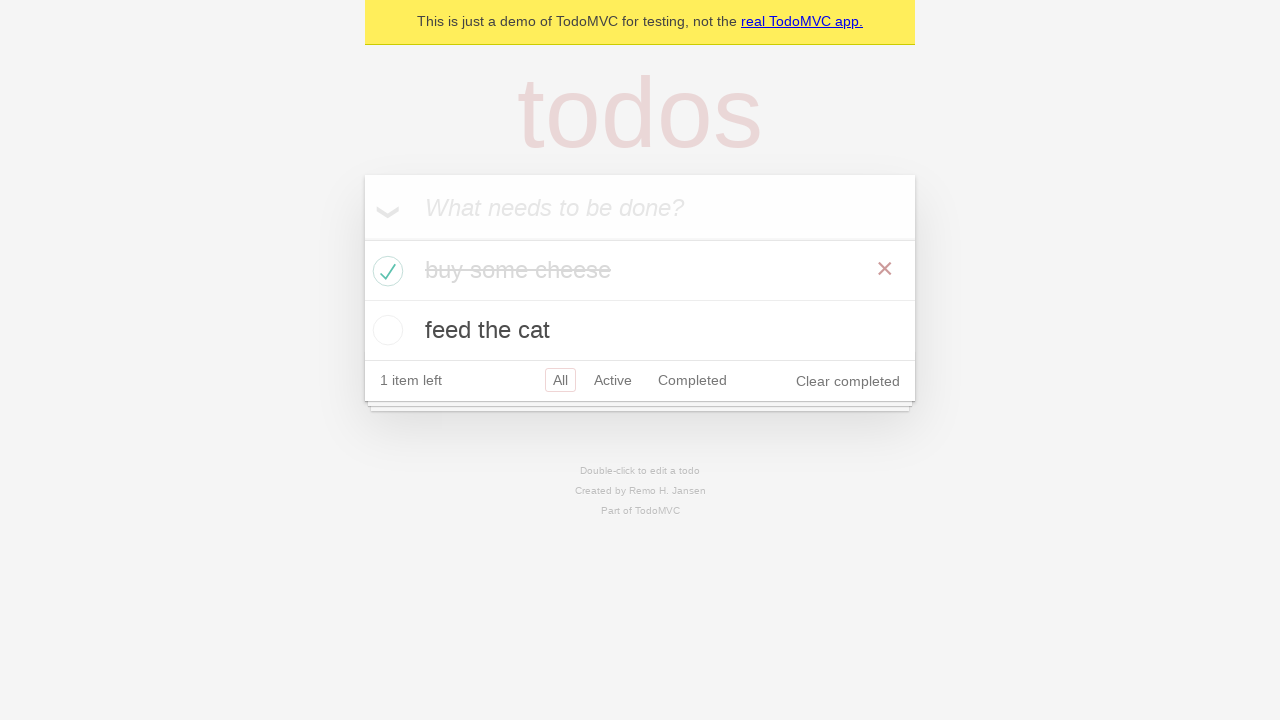